Clicks on HTML category filter and validates that 3 books are displayed in the filtered results

Starting URL: https://practice.automationtesting.in/shop/

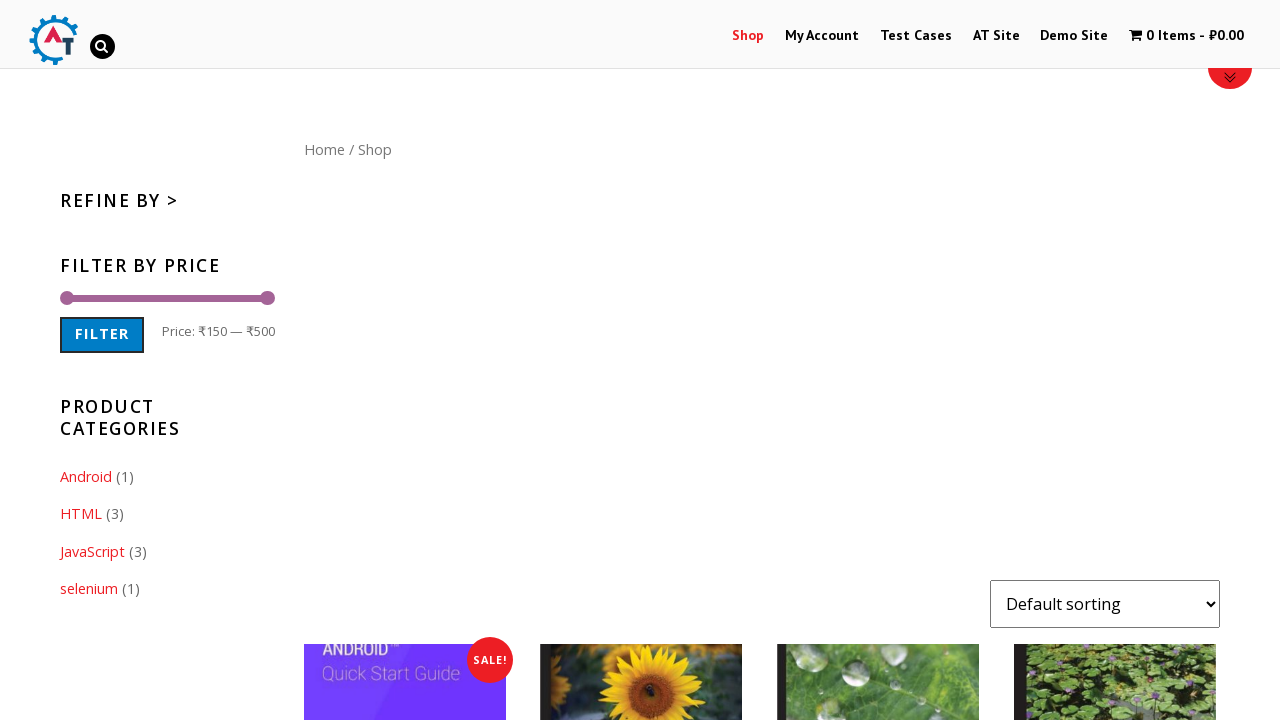

Clicked on HTML category filter at (81, 514) on xpath=//*[@id='woocommerce_product_categories-2']/ul/li[2]/a
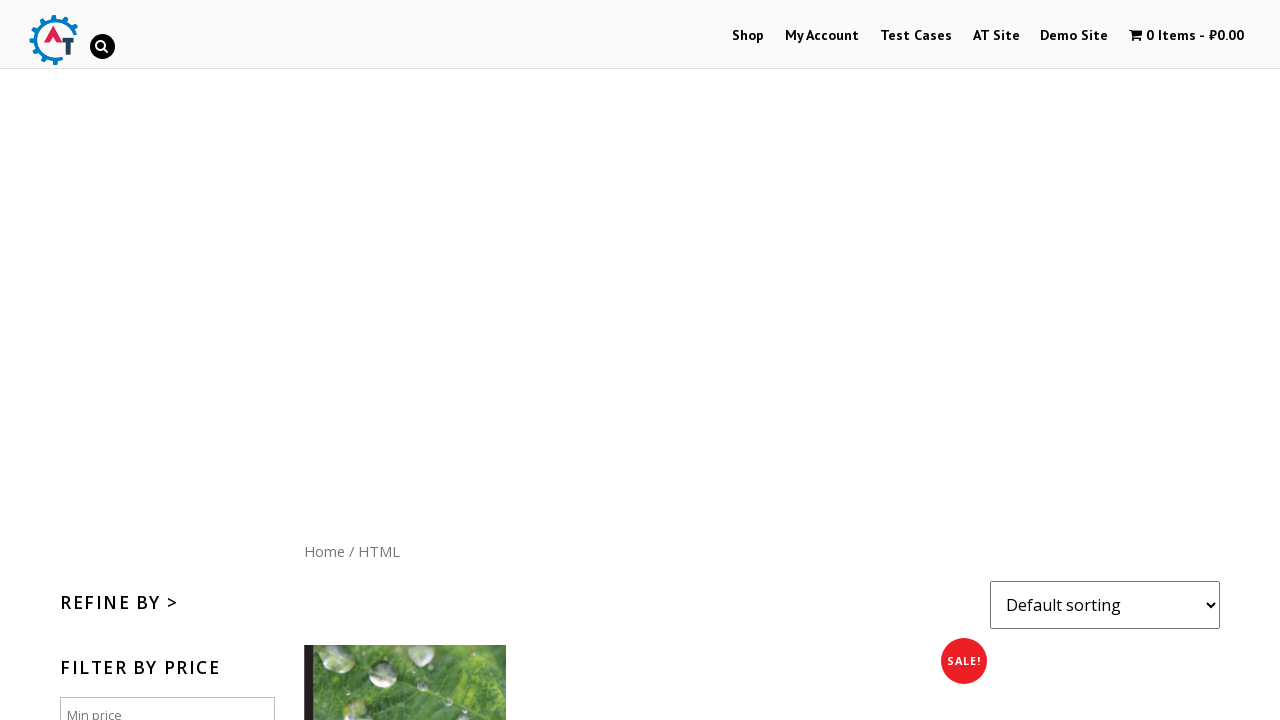

Waited for page to load after clicking HTML category
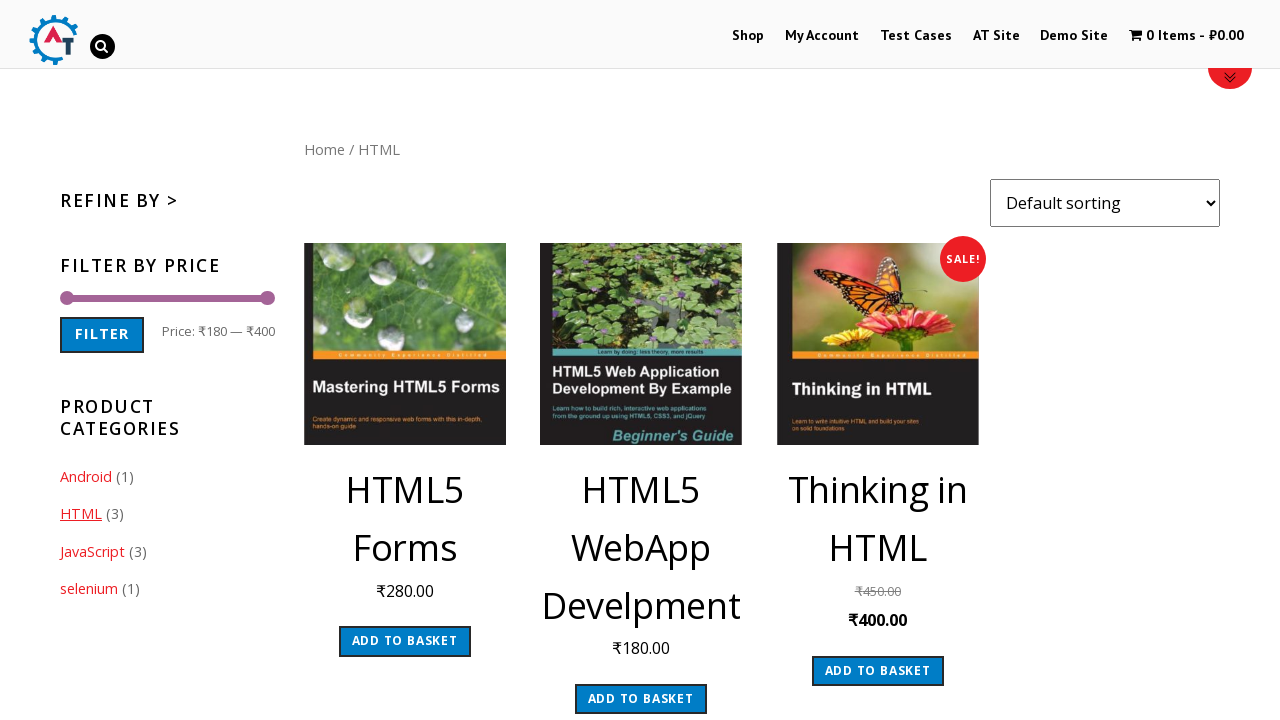

Located book elements in filtered results
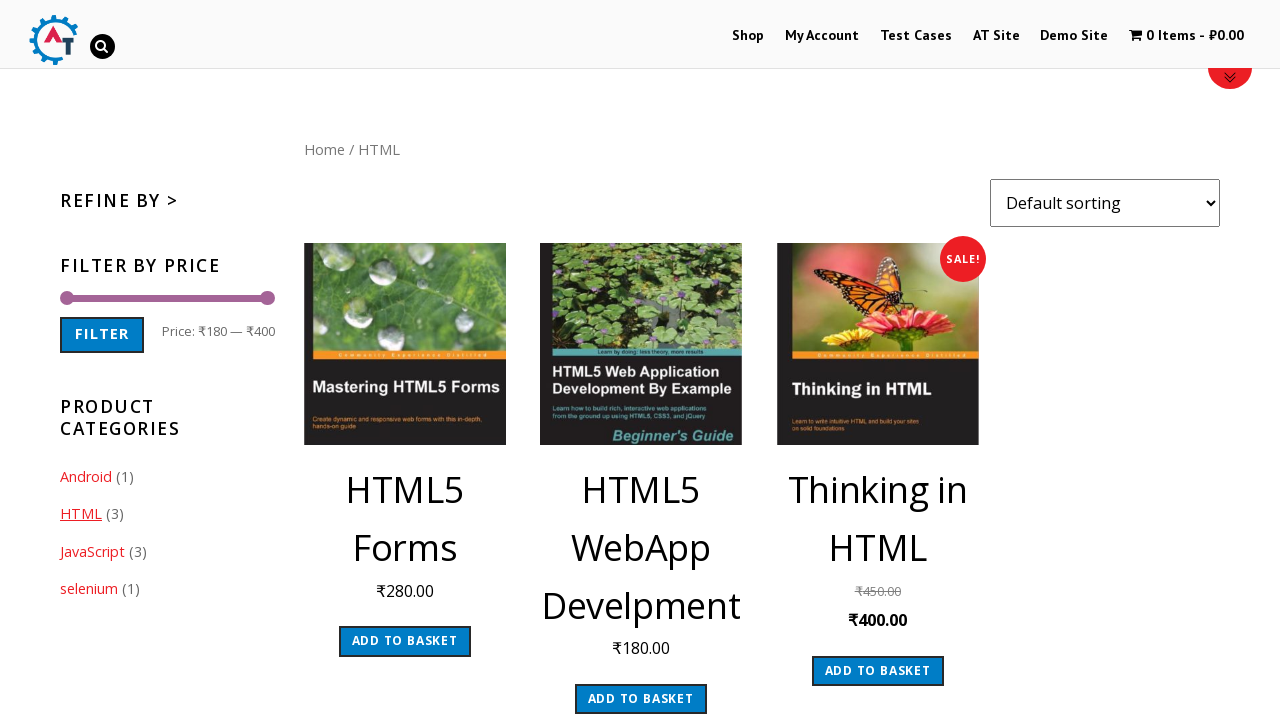

Counted 3 books in filtered results
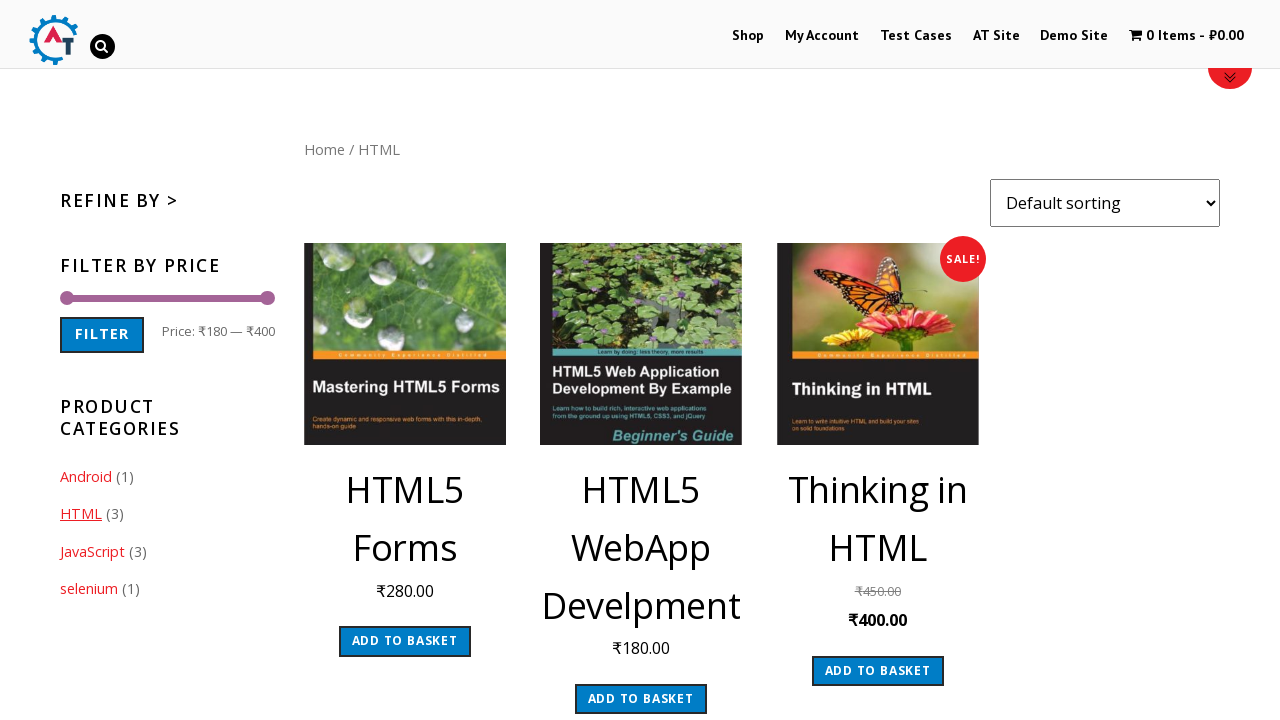

Validated that exactly 3 books are displayed in HTML category filter results
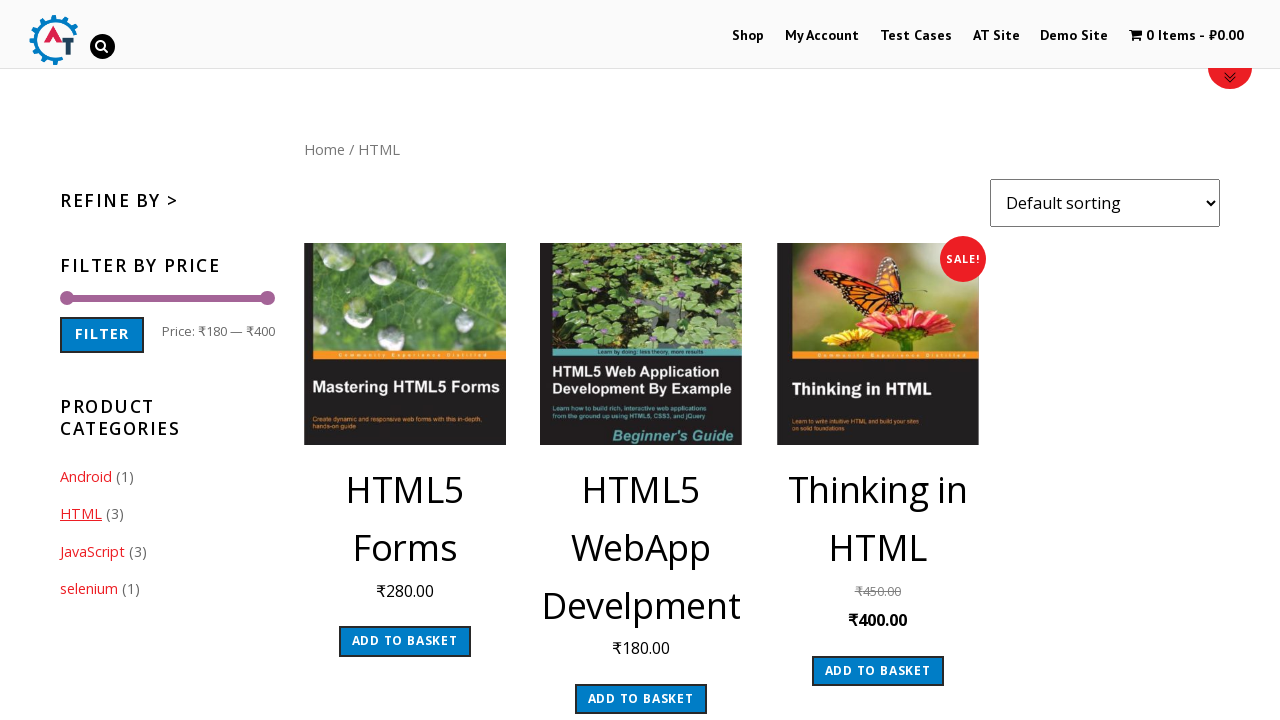

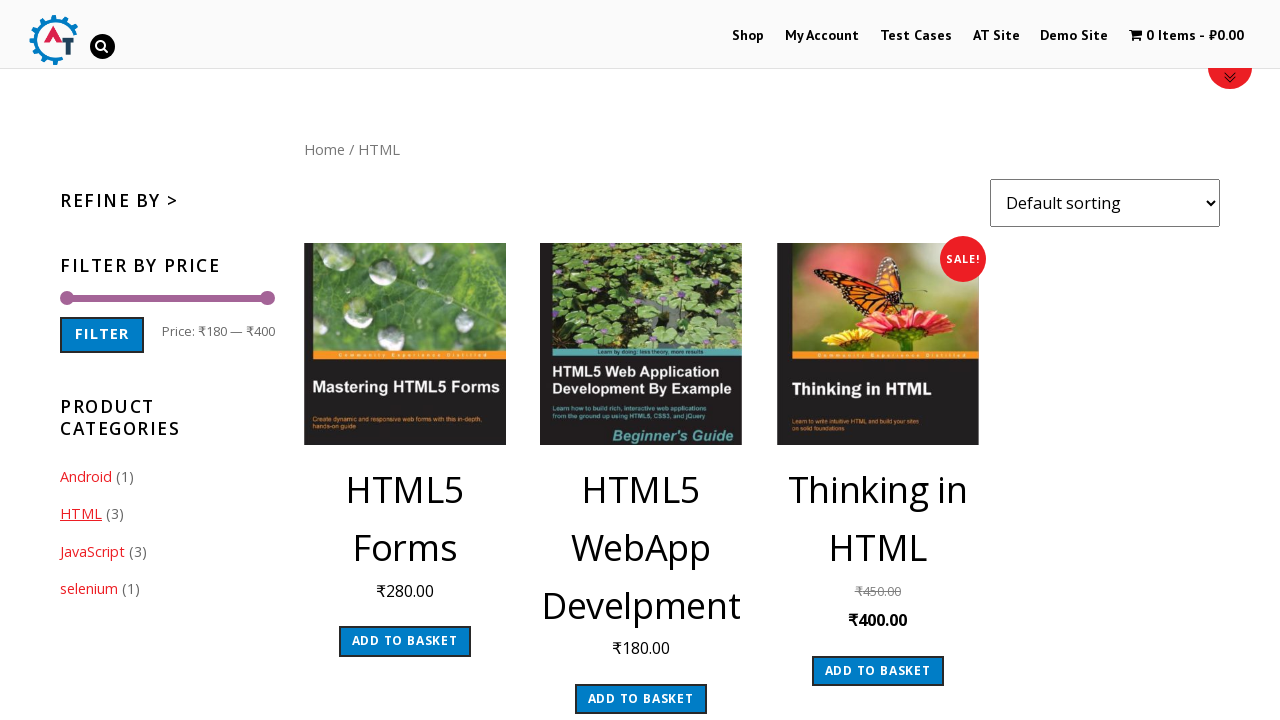